Tests the TVS vehicle booking flow by selecting a Jupiter model, choosing the DRUM SXC variant, entering location and user details with intentional validation errors to verify error message handling, and clicking the verify mobile number button.

Starting URL: https://www.tvsmotor.com/

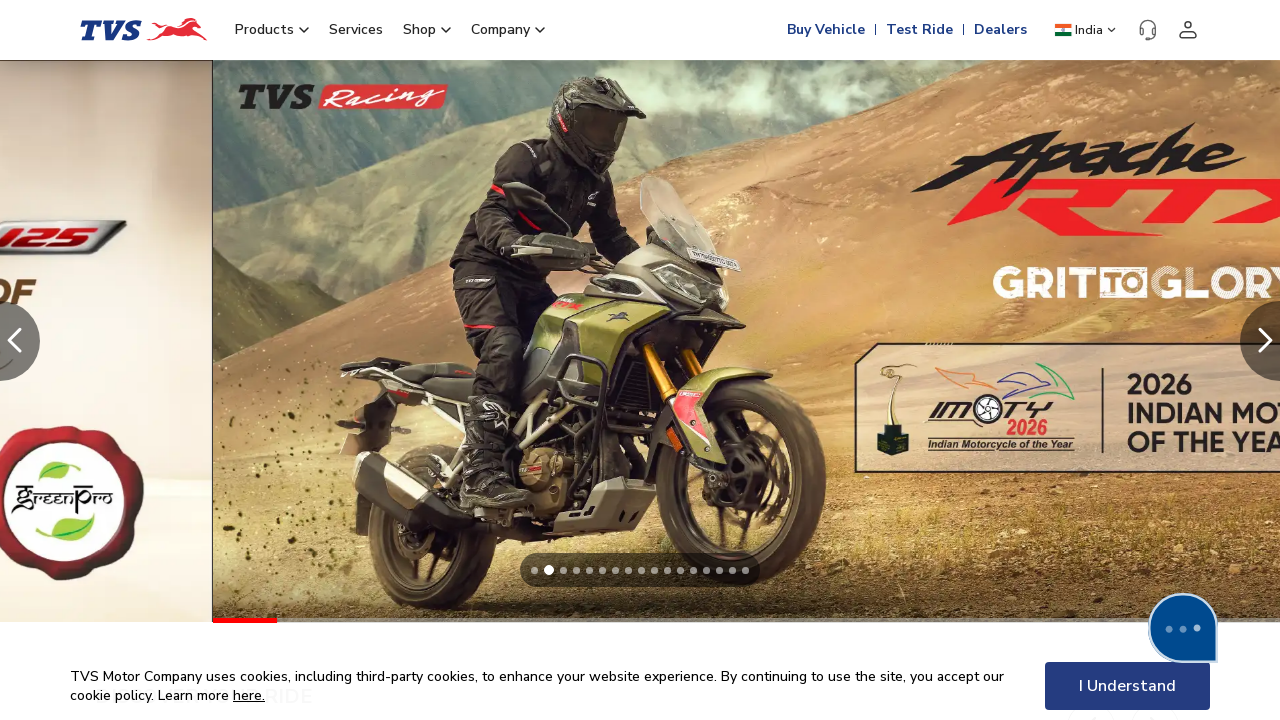

Clicked 'Buy Vehicle' link at (826, 30) on a[href*='book-online']
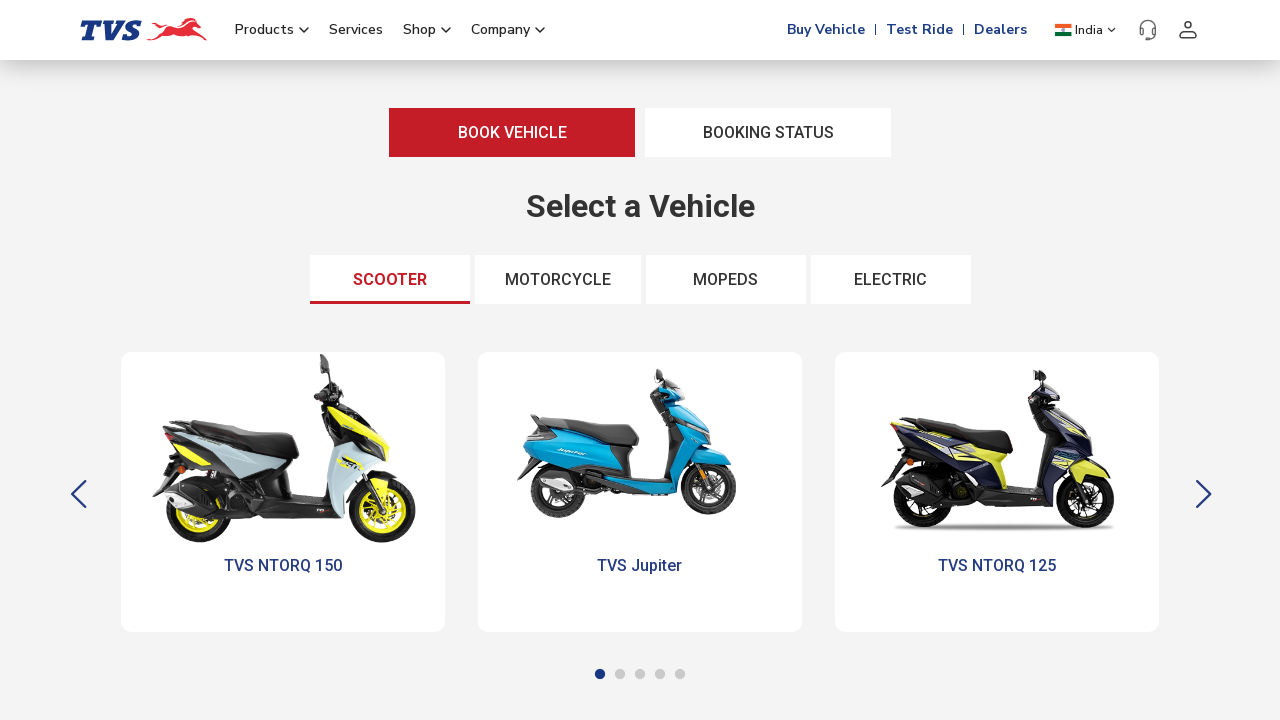

TVS Jupiter model selector appeared
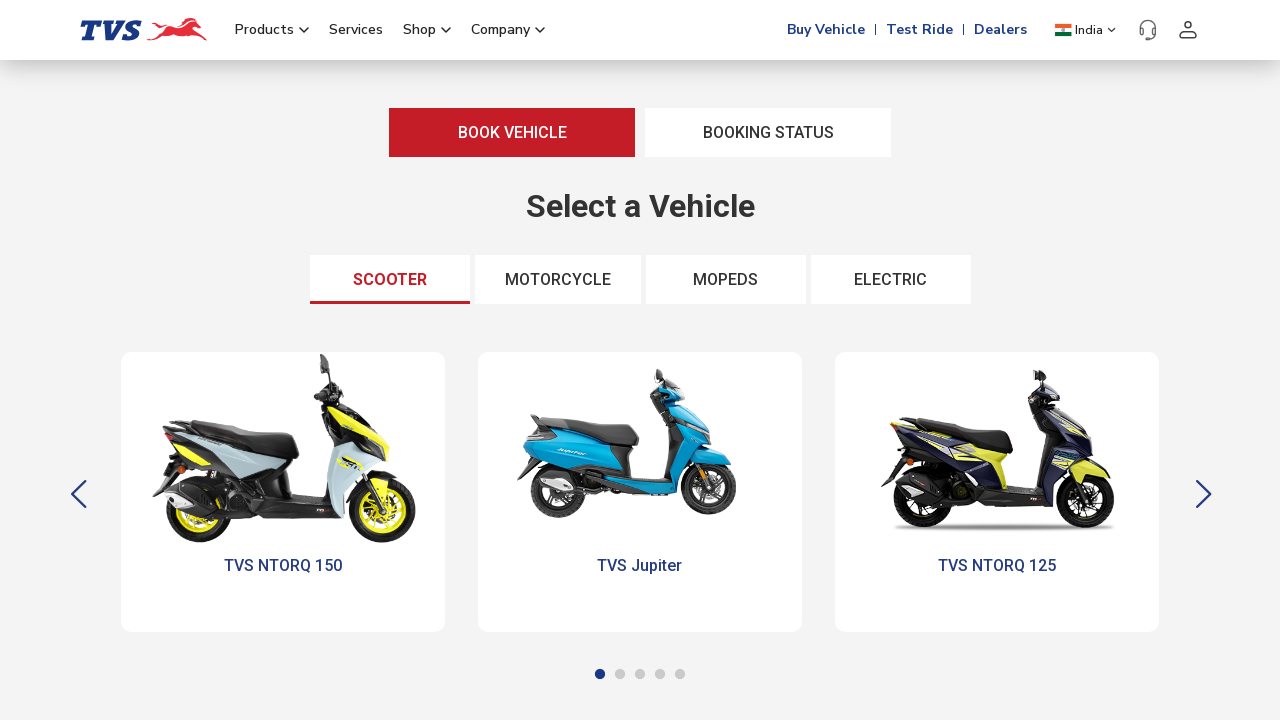

Selected TVS Jupiter model at (640, 566) on (//div[text()='TVS Jupiter'])[1]
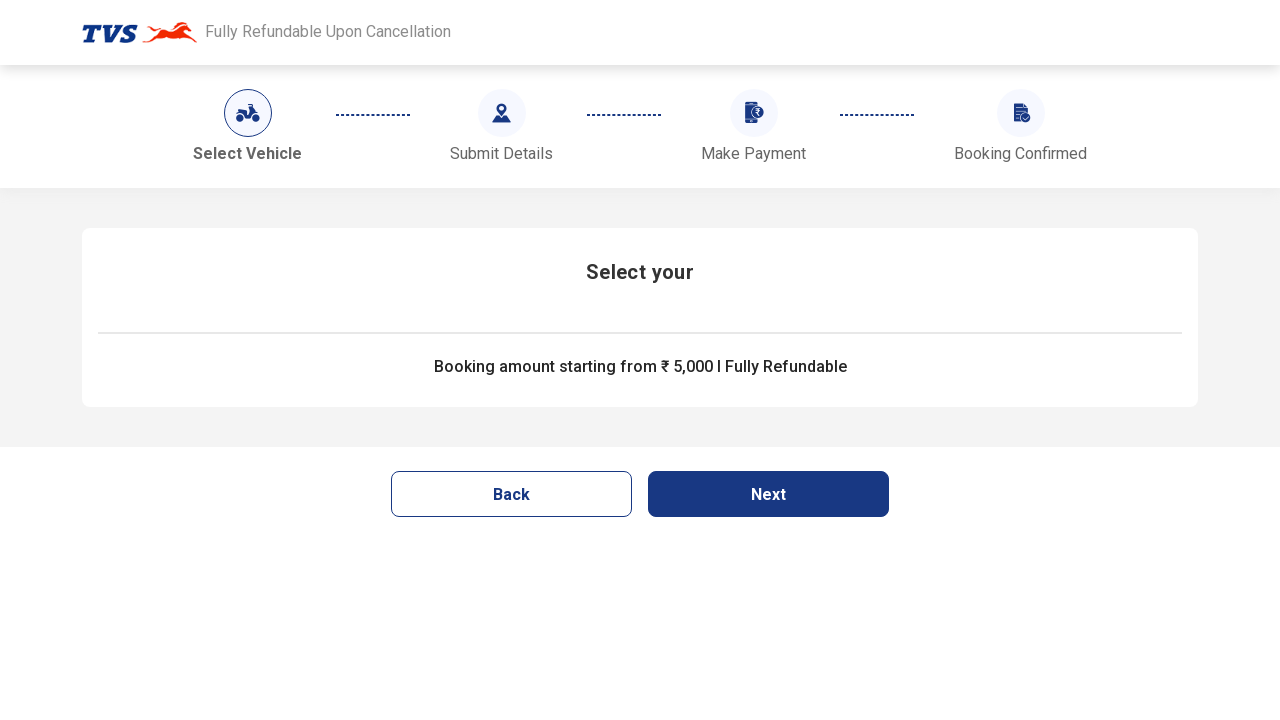

Page fully loaded after selecting Jupiter model
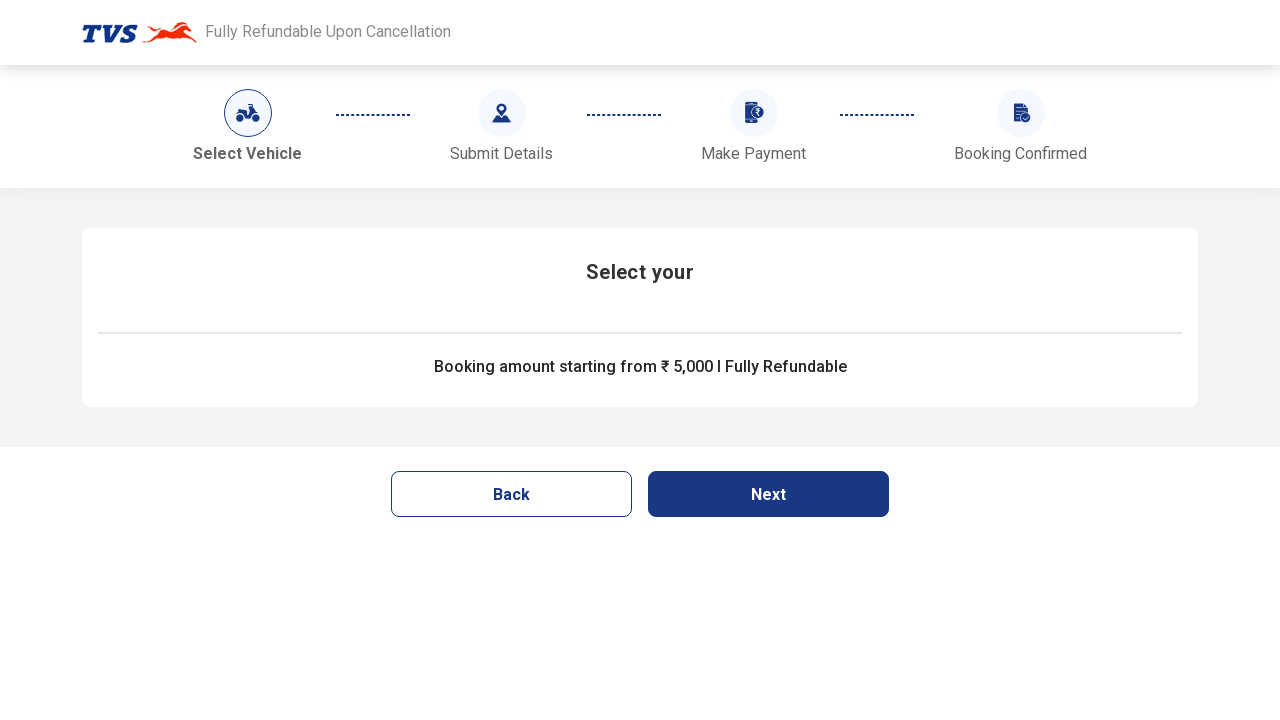

Scrolled to top of page
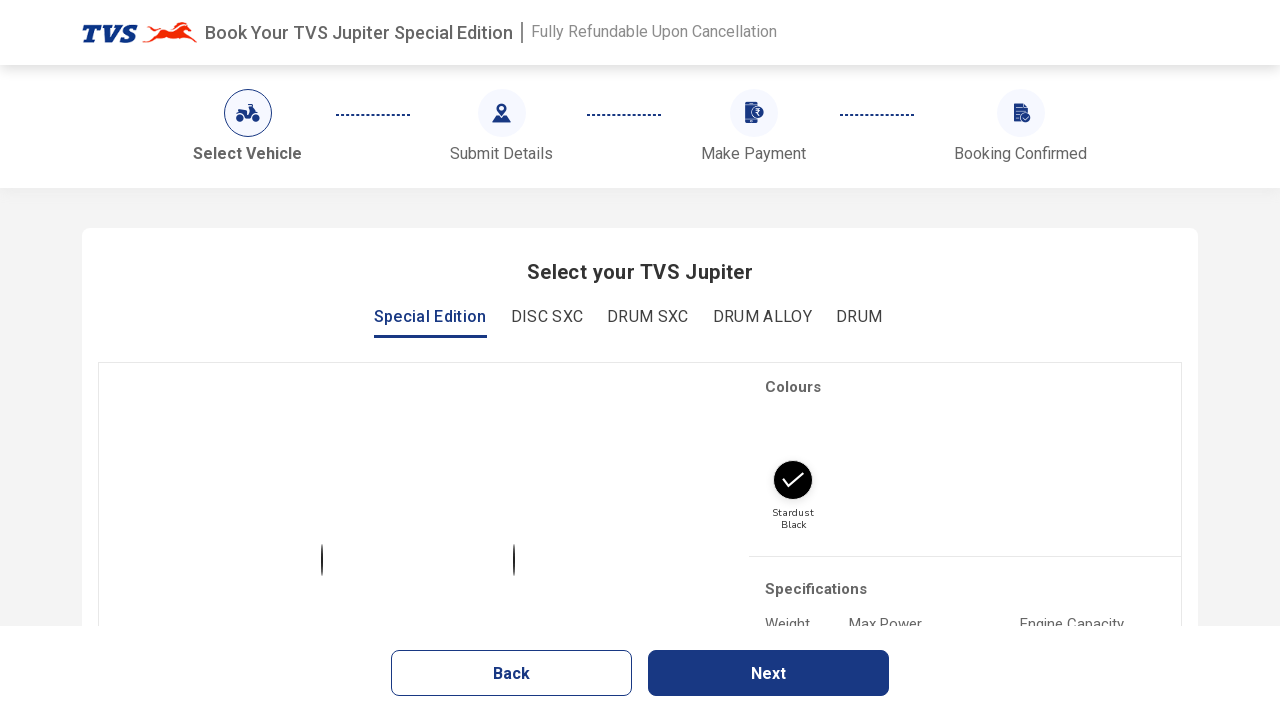

DRUM SXC variant tab selector appeared
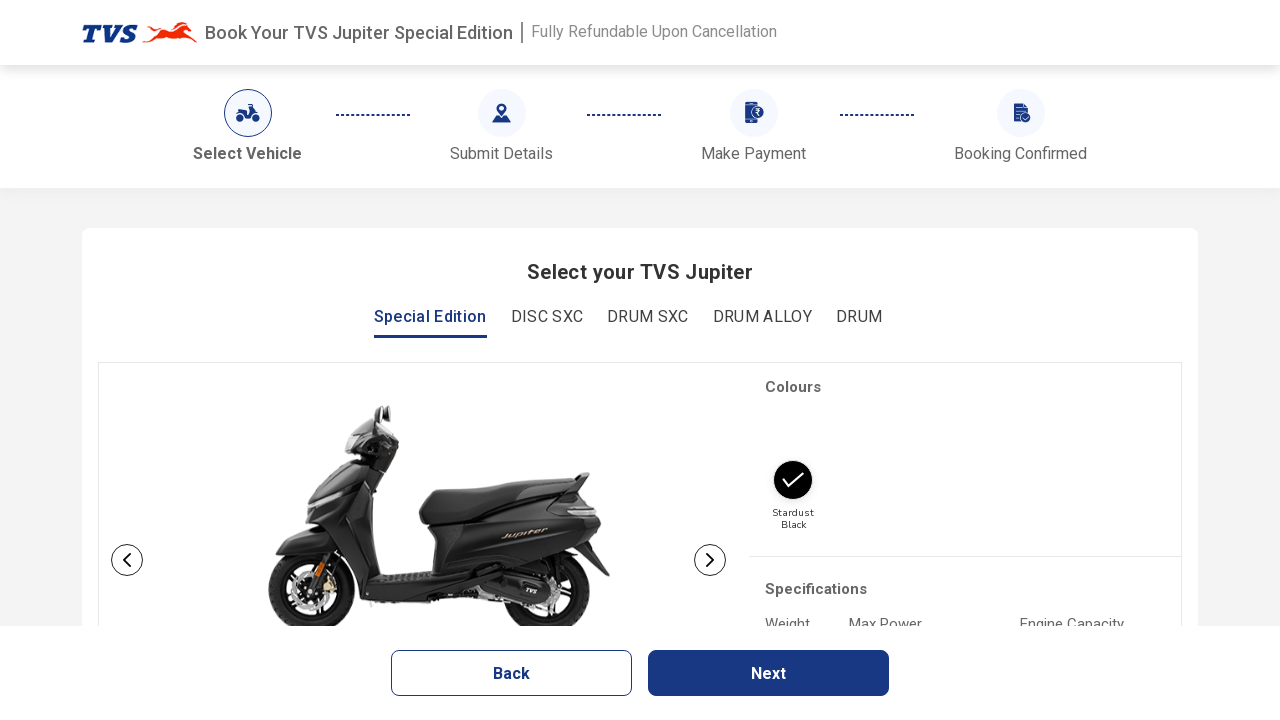

Selected DRUM SXC variant at (648, 317) on a[data-rr-ui-event-key='DRUM SXC']
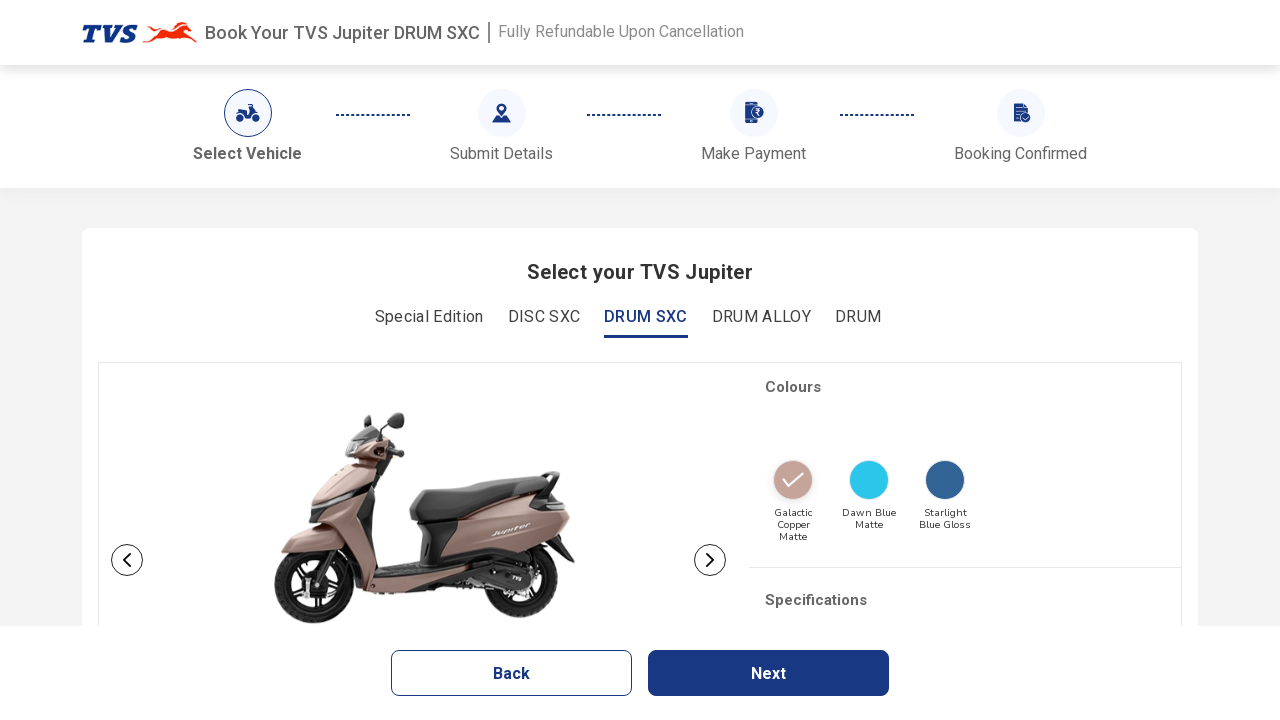

Clicked Next button to proceed to booking form at (768, 673) on button:text('Next')
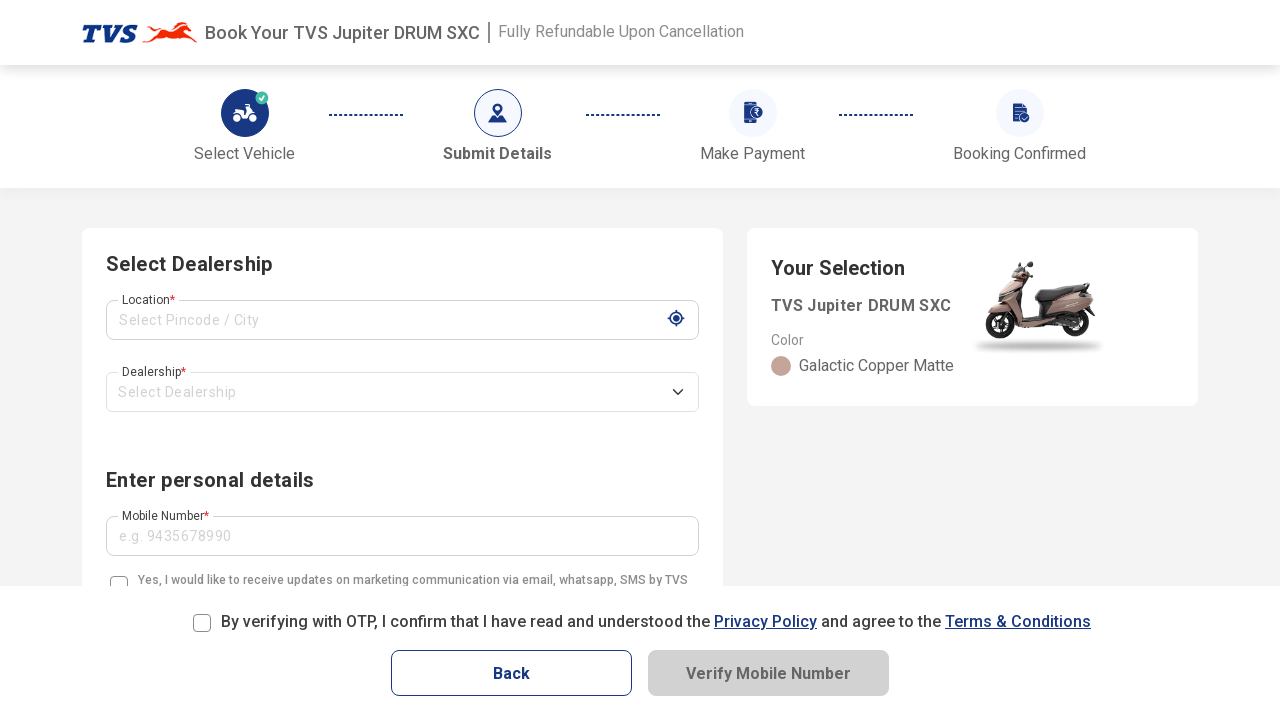

Pincode input field appeared
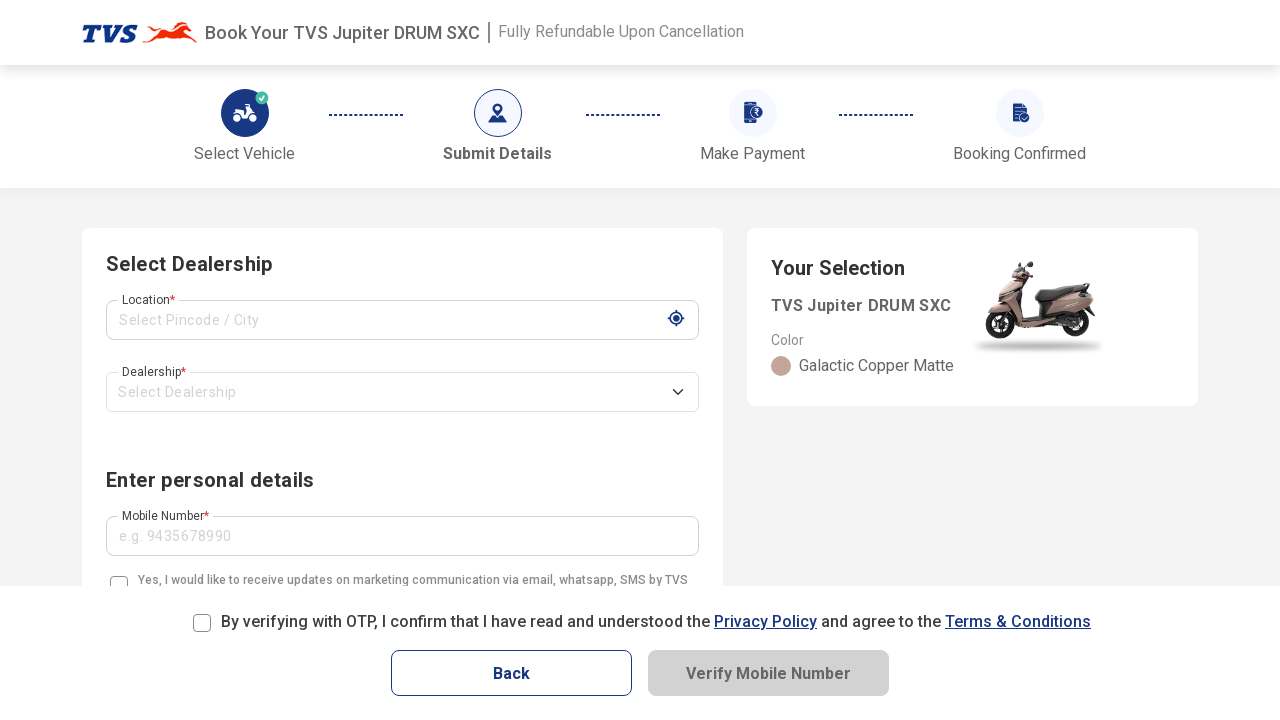

Entered 'Delhi' in pincode field on input[name='pincode']
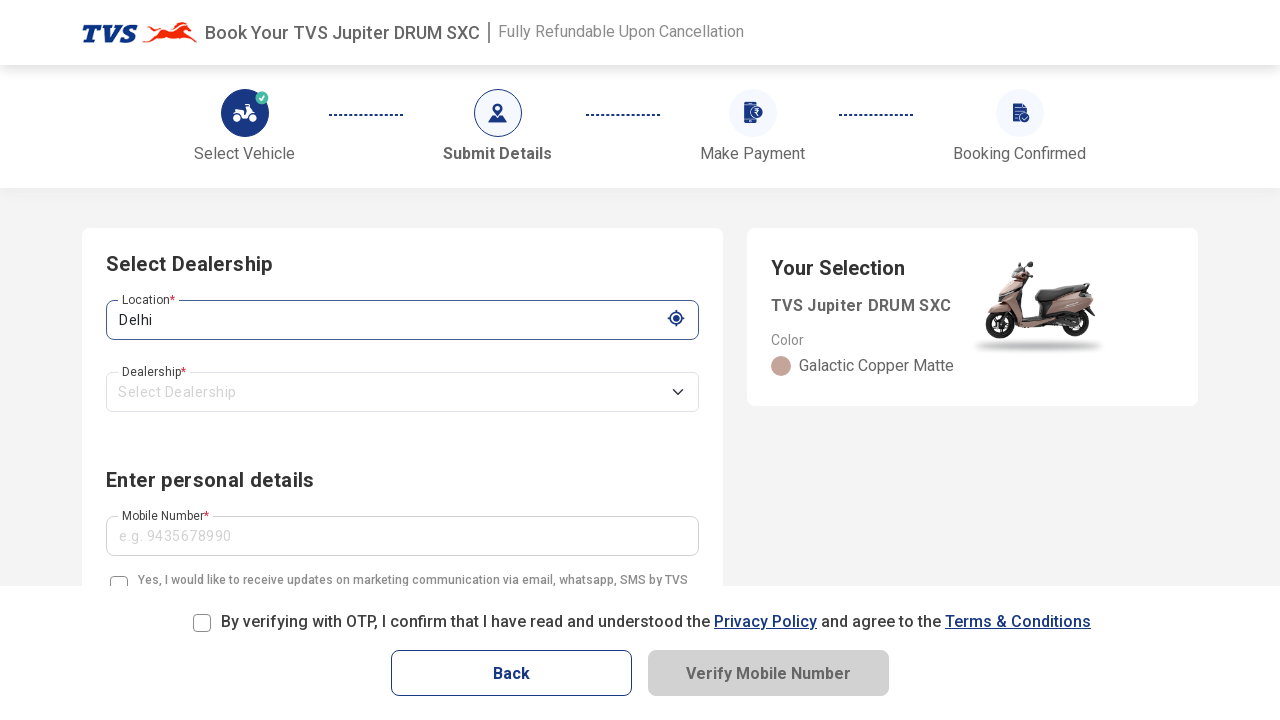

Location dropdown option 'Dwarka,New Delhi' appeared
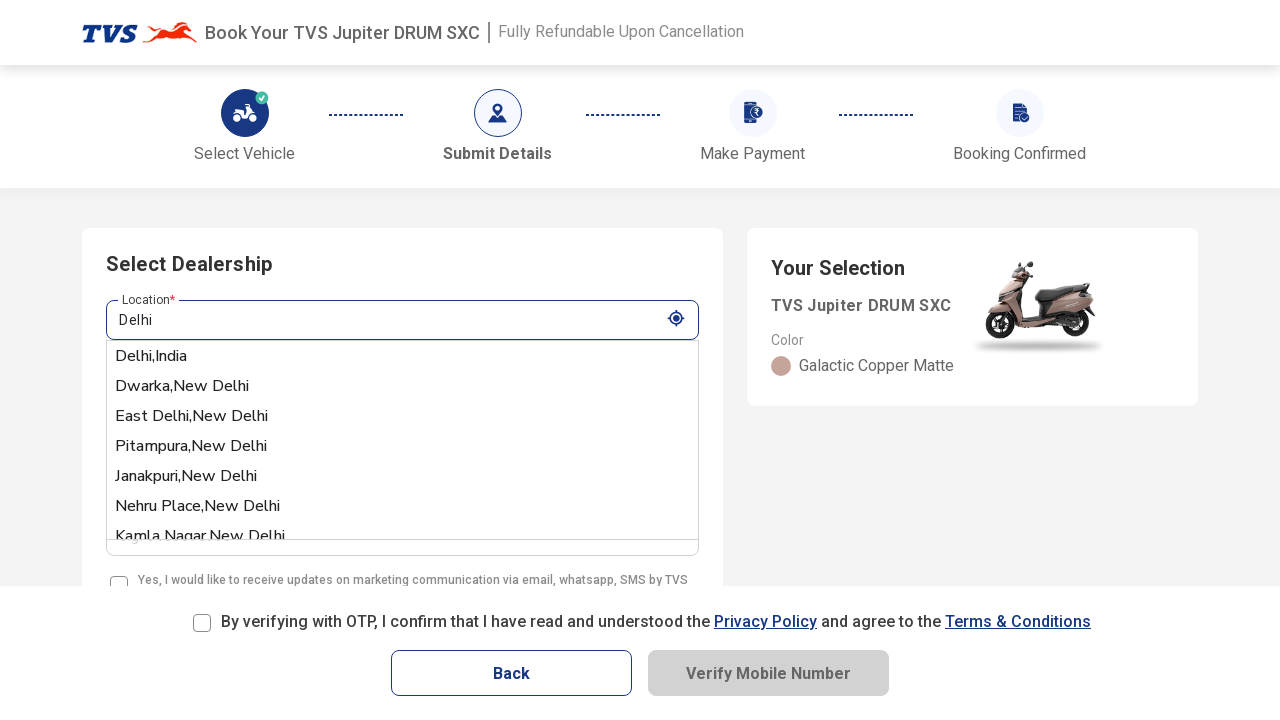

Selected 'Dwarka,New Delhi' from location dropdown at (402, 386) on div:text('Dwarka,New Delhi')
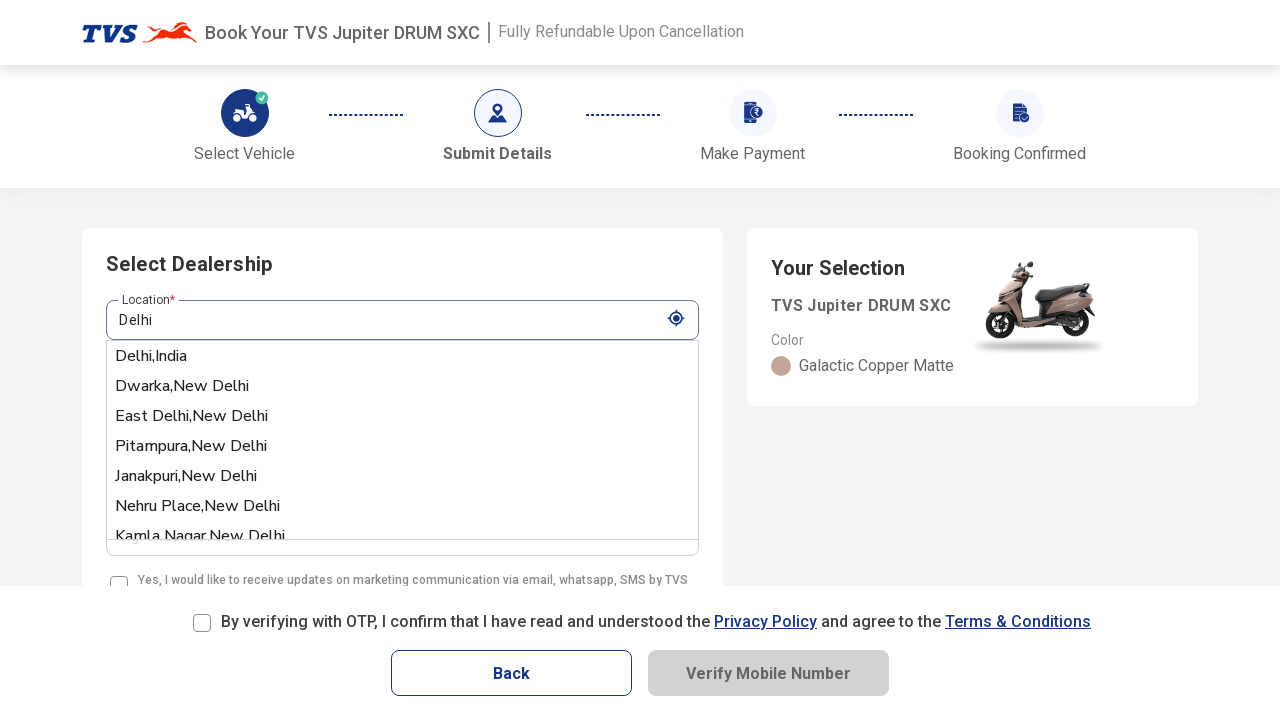

Entered invalid mobile number '123' on input[name='mobile']
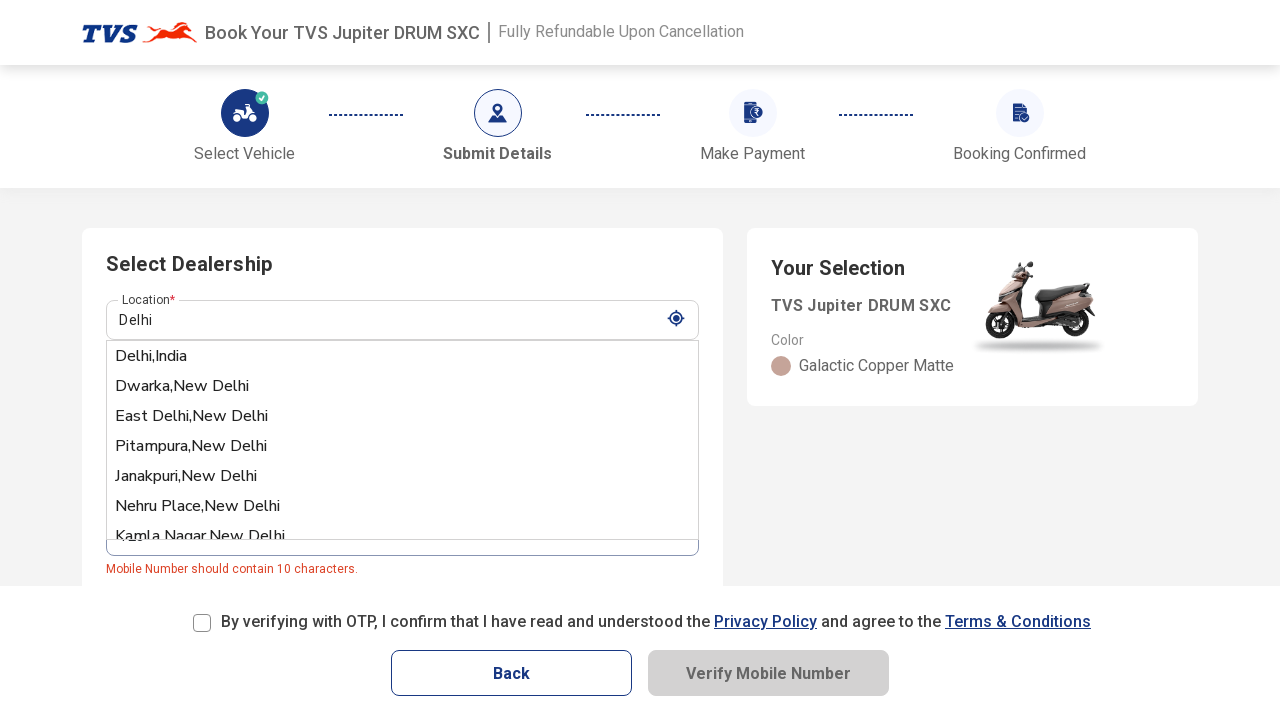

Checked 'Get updates' checkbox at (119, 360) on input[name='updates']
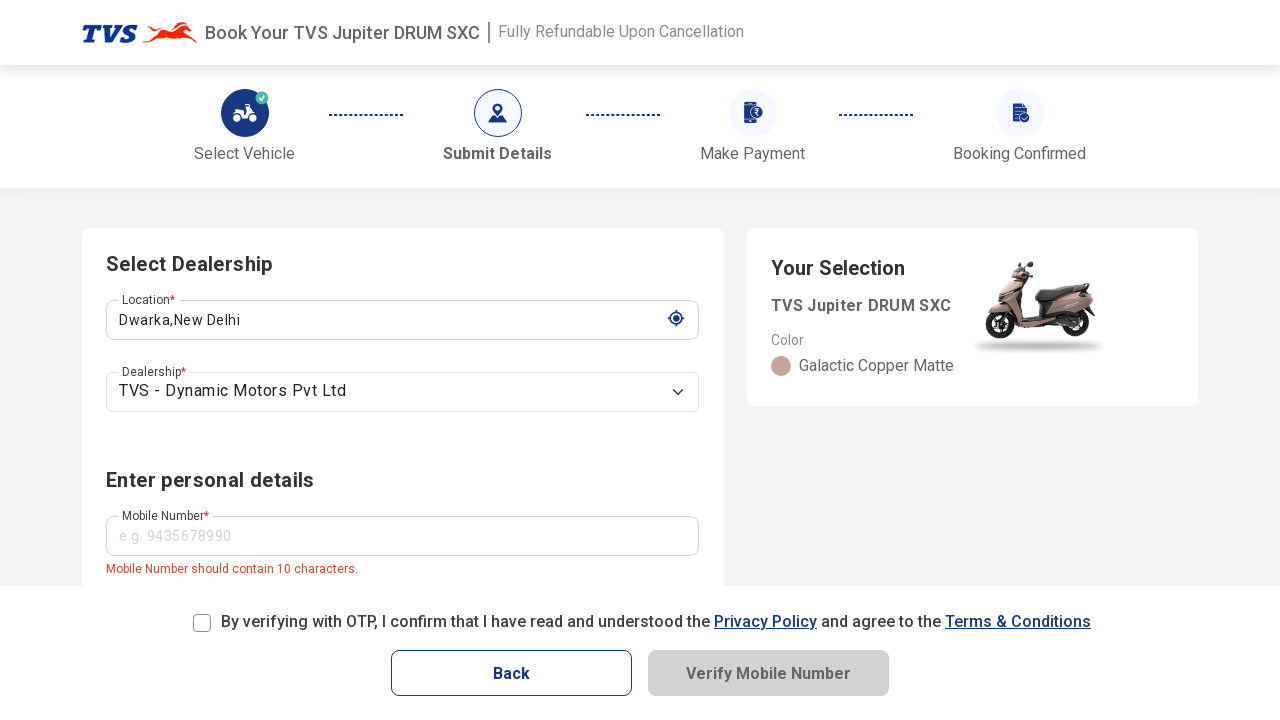

Entered first name 'Neha' in name field on input[name='name']
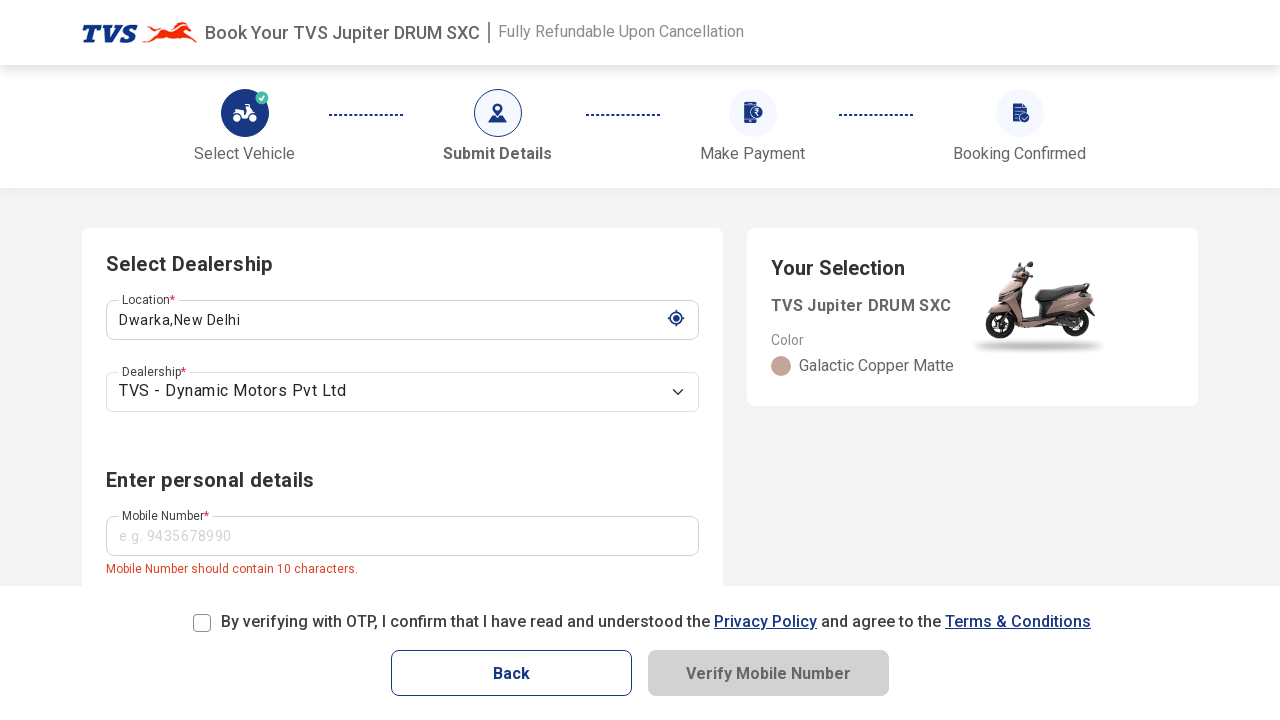

Entered invalid email 'mk.gmail.com' on input[name='email']
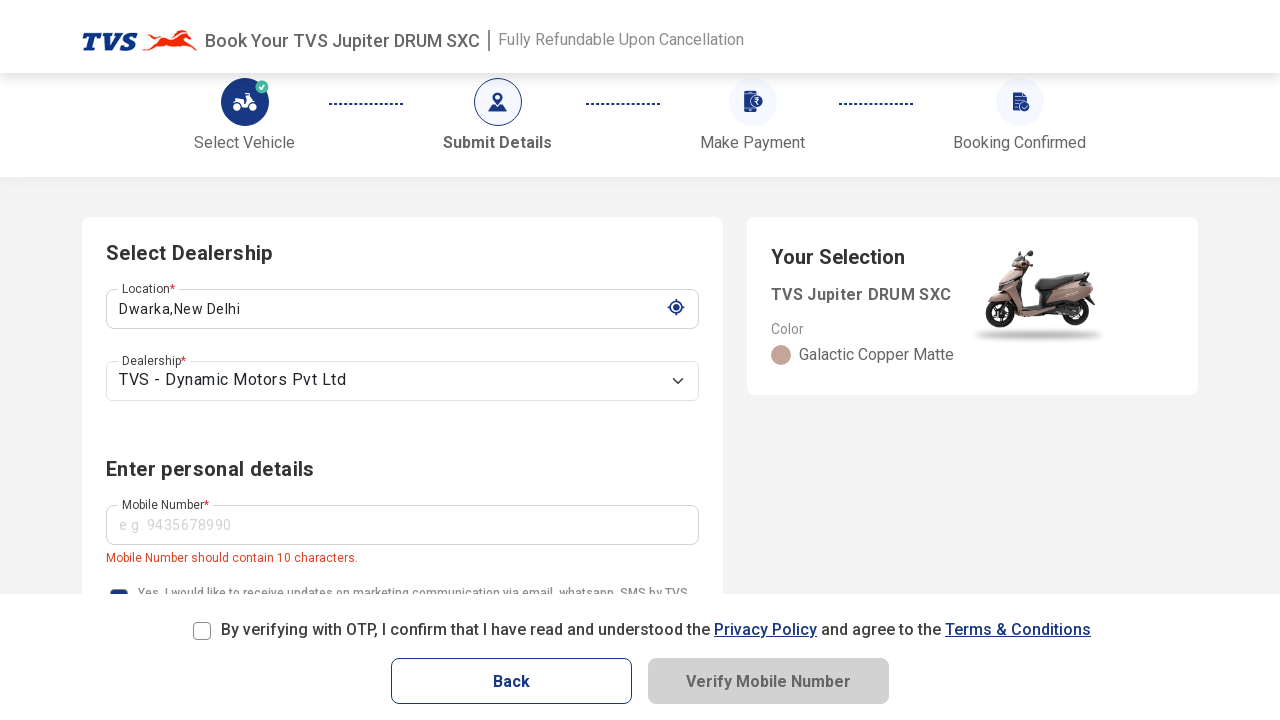

Checked Privacy Policy checkbox at (202, 623) on #checkbox-input-privacy
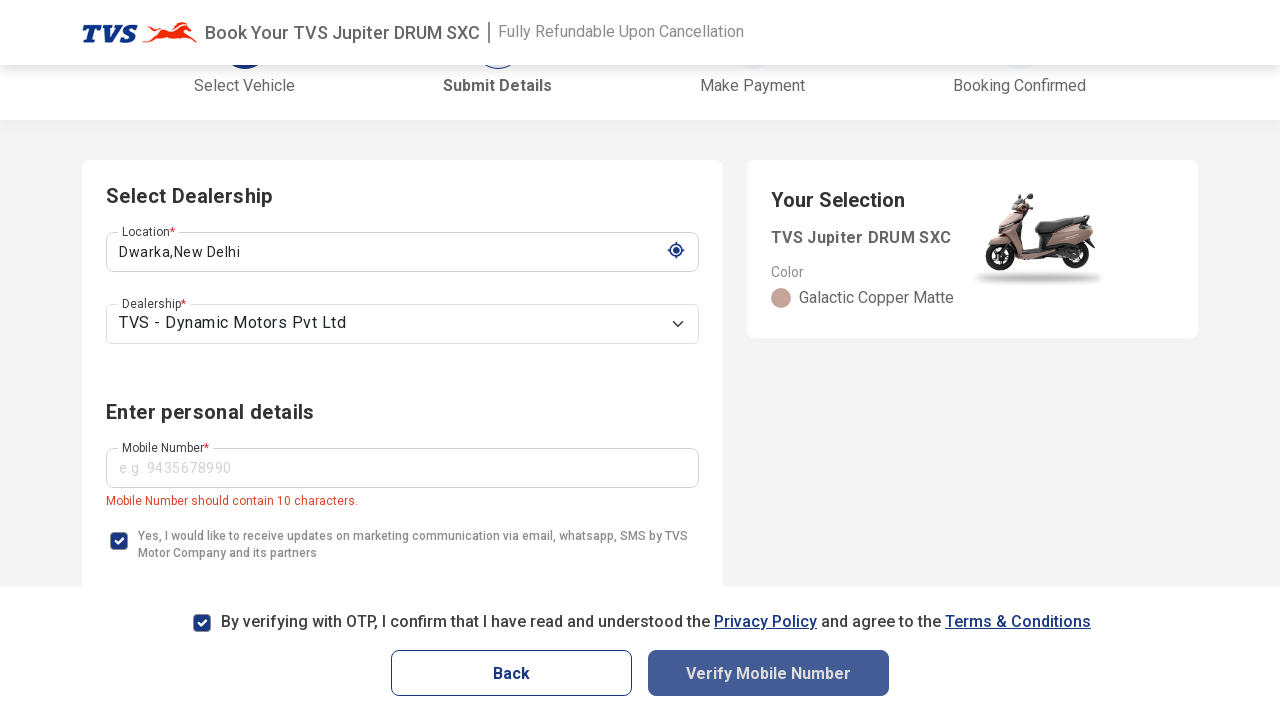

Clicked 'Verify Mobile Number' button to trigger validation error messages at (768, 673) on button:text('Verify Mobile Number')
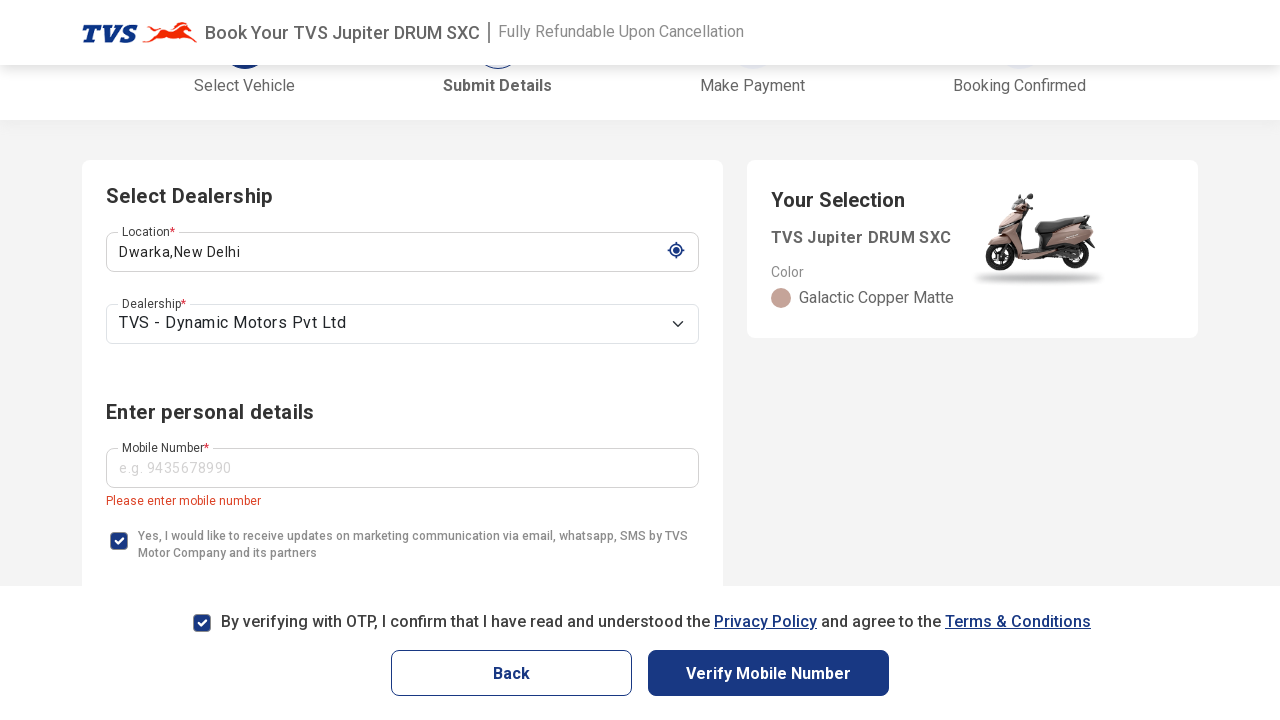

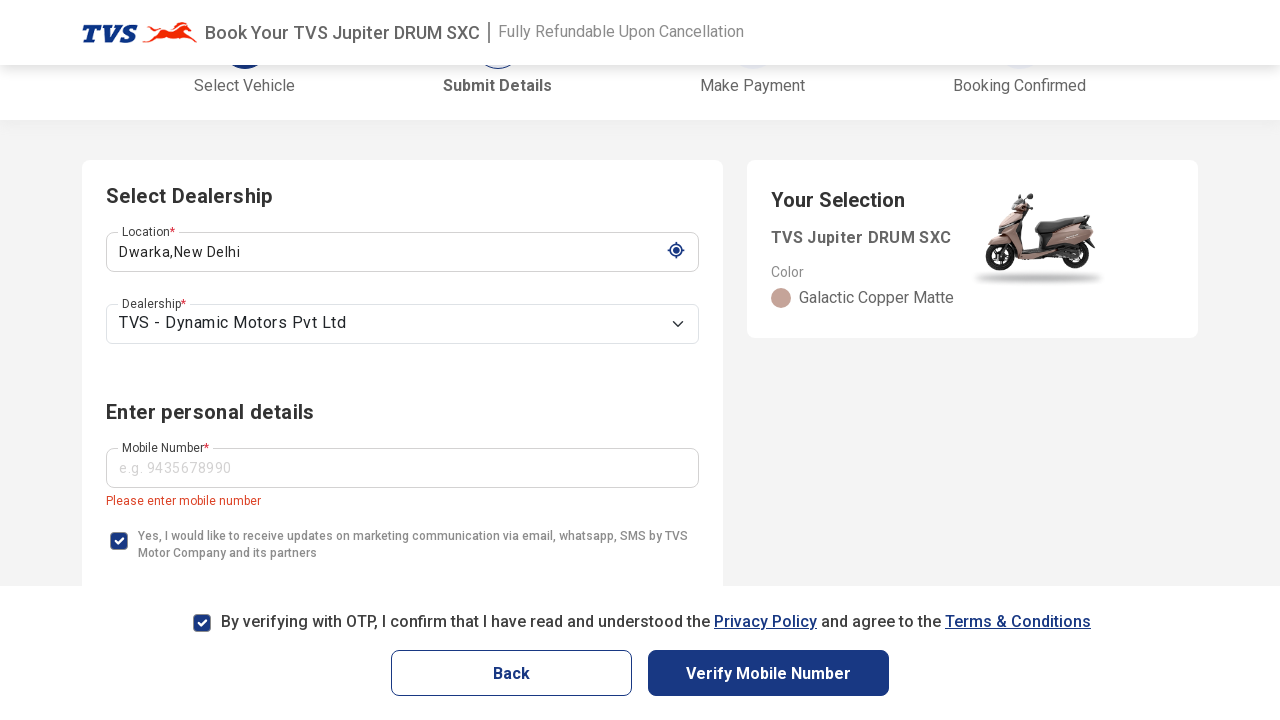